Waits for price to reach $100, books the item, solves a mathematical captcha, and submits the solution

Starting URL: http://suninjuly.github.io/explicit_wait2.html

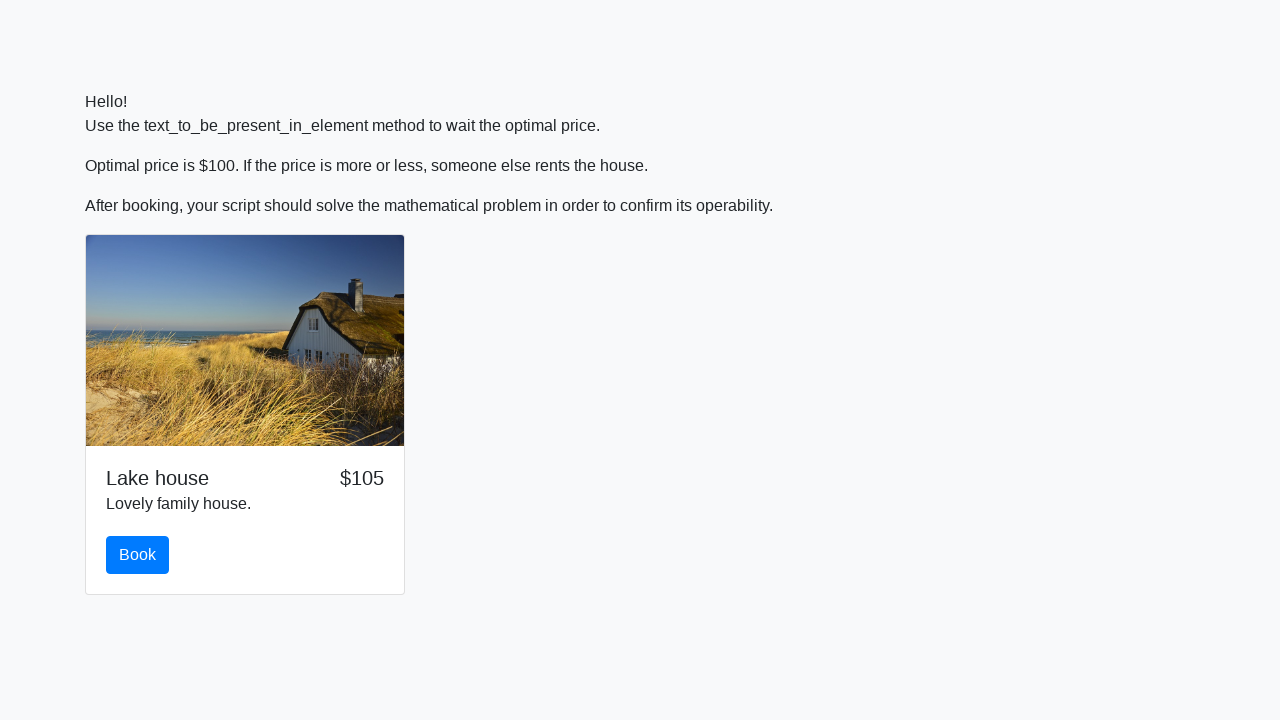

Navigated to http://suninjuly.github.io/explicit_wait2.html
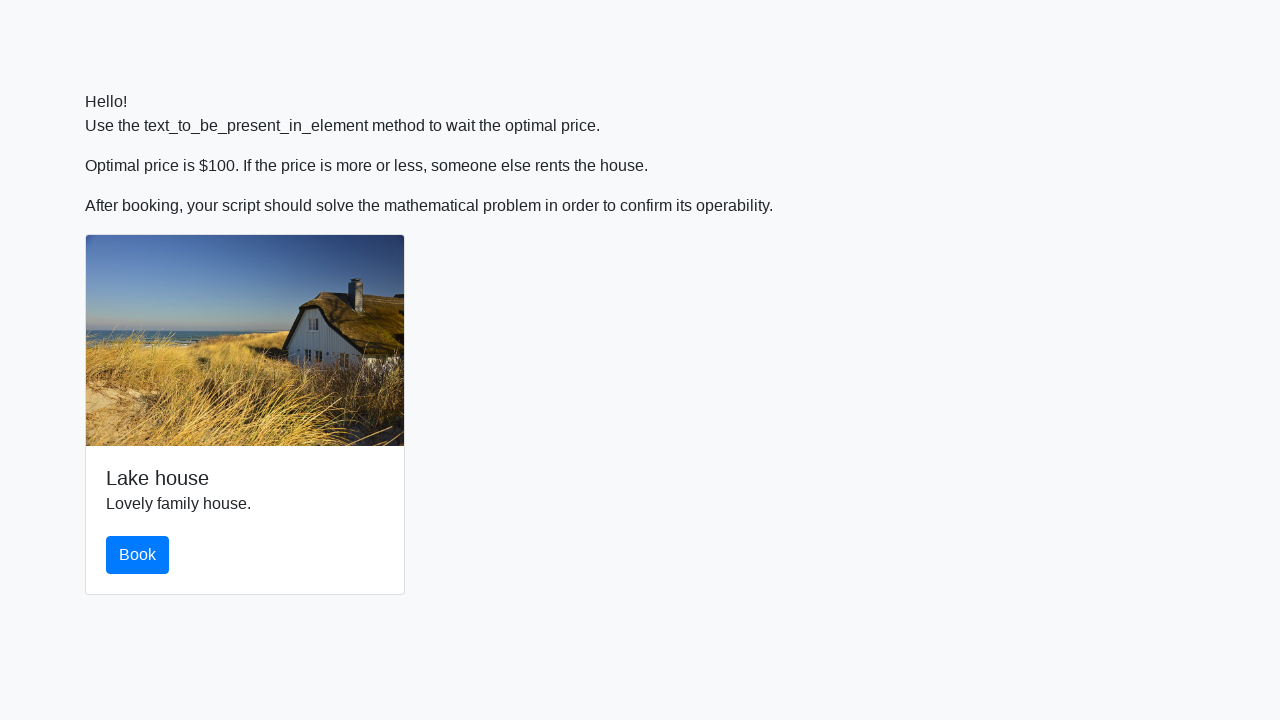

Price reached $100 - wait_for_function completed
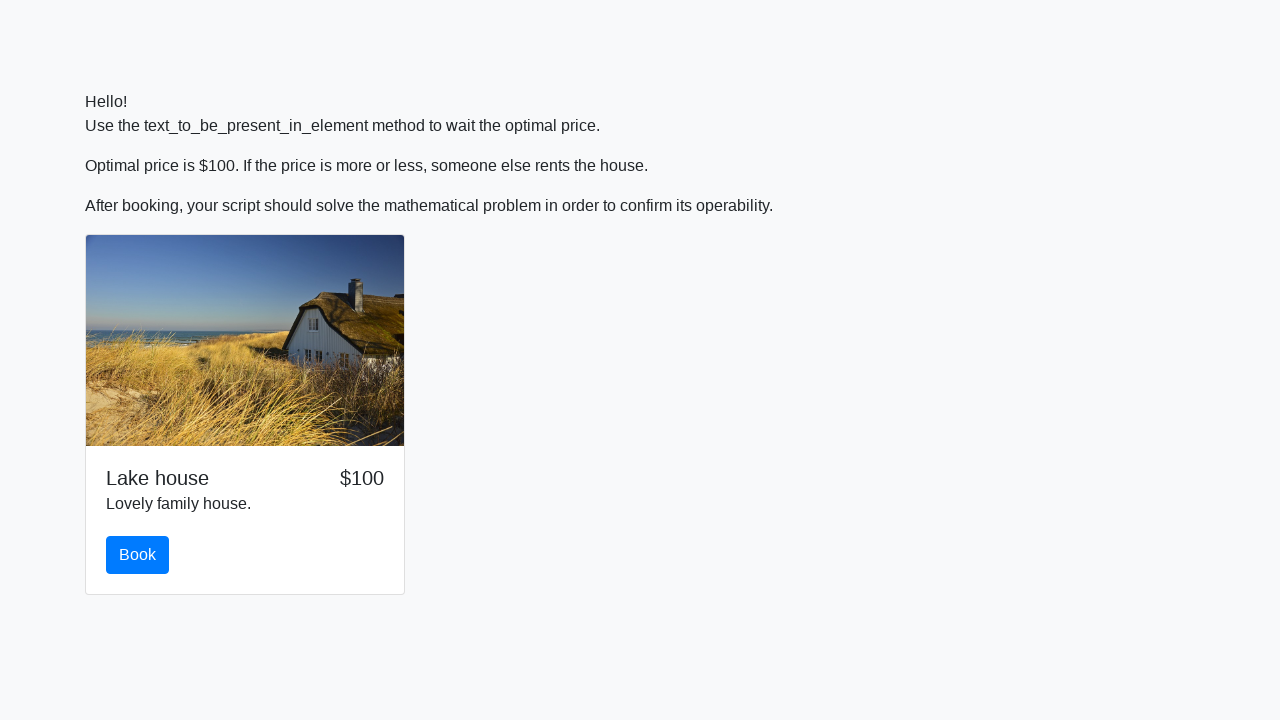

Clicked the book button at (138, 555) on #book
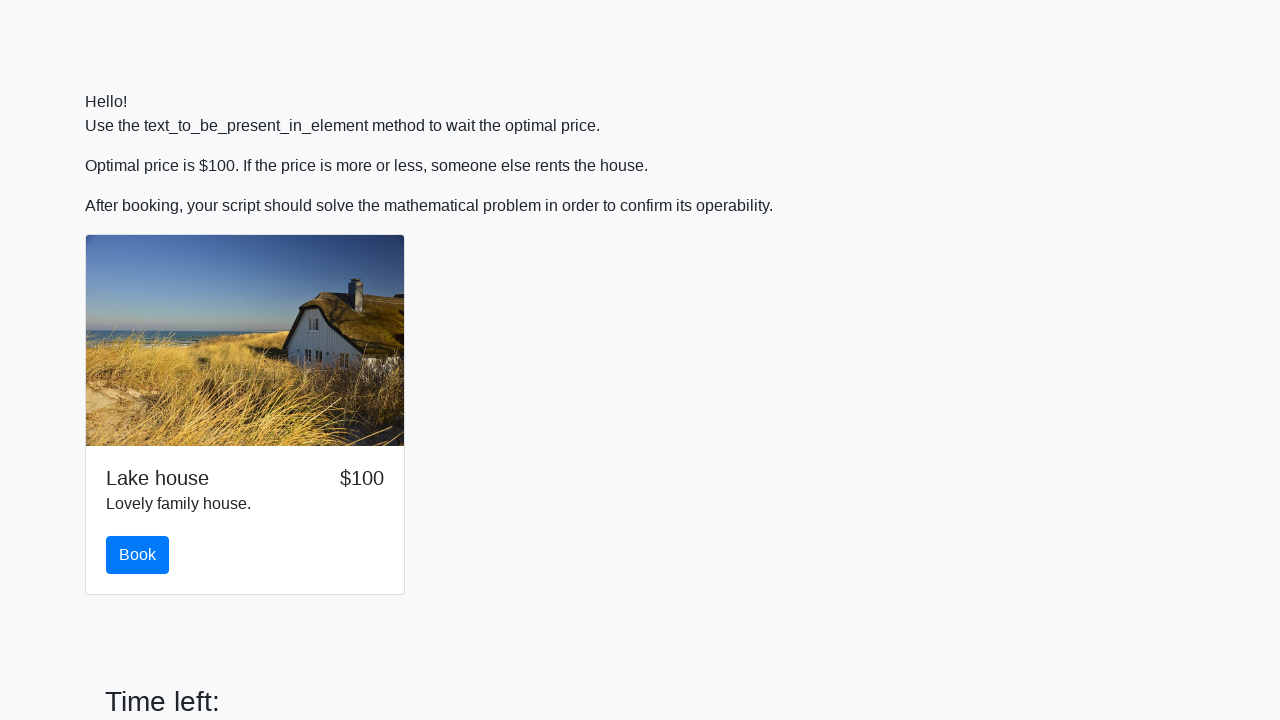

Retrieved input value: 827
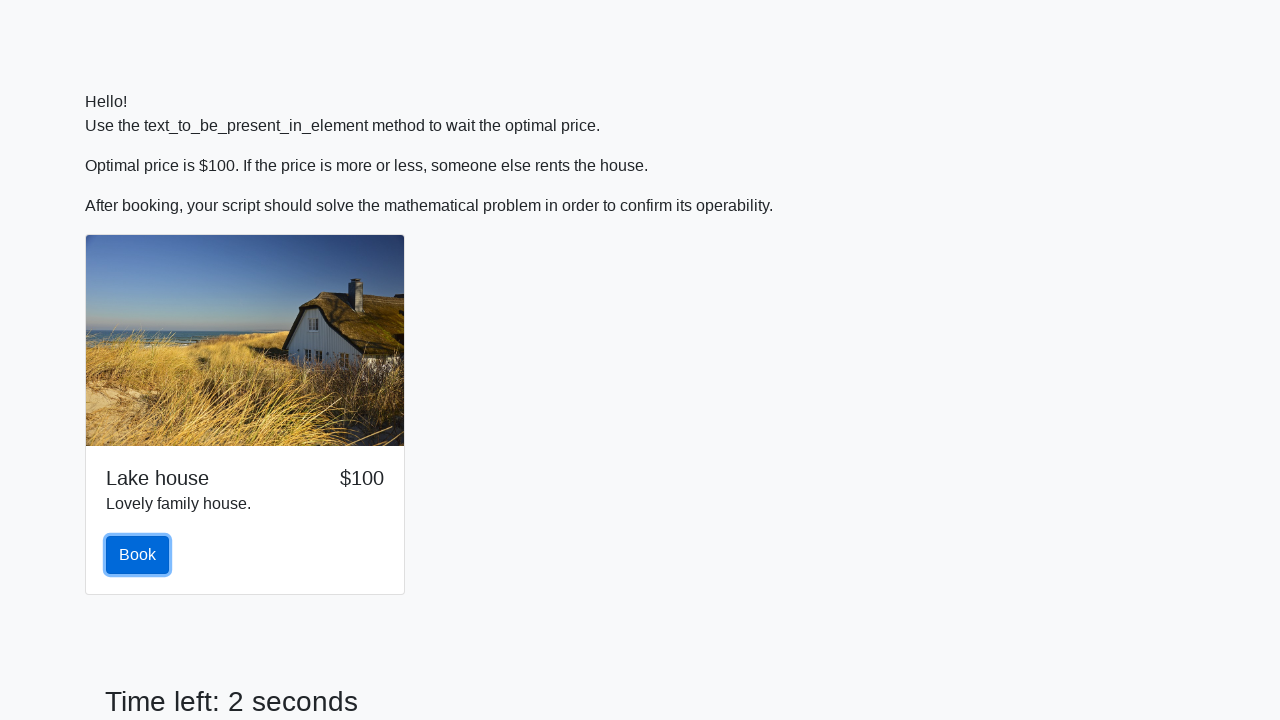

Calculated mathematical solution: 2.1134683976245334
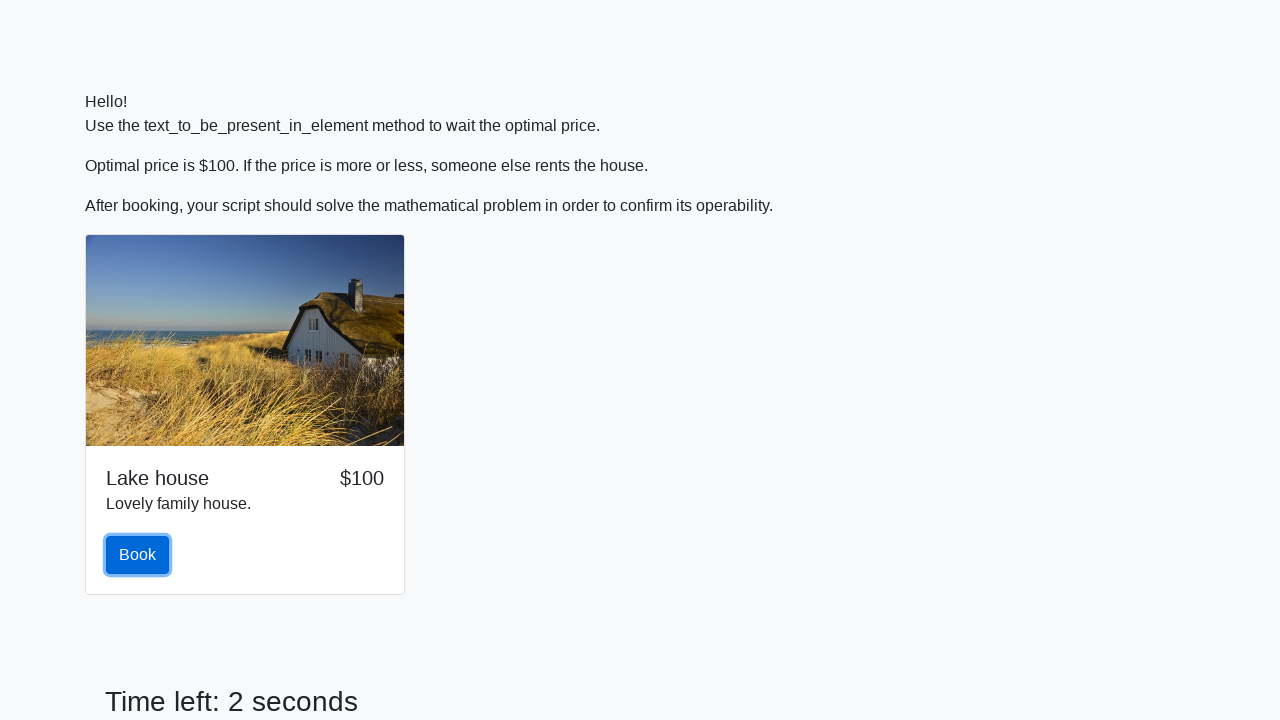

Filled answer field with calculated value on #answer
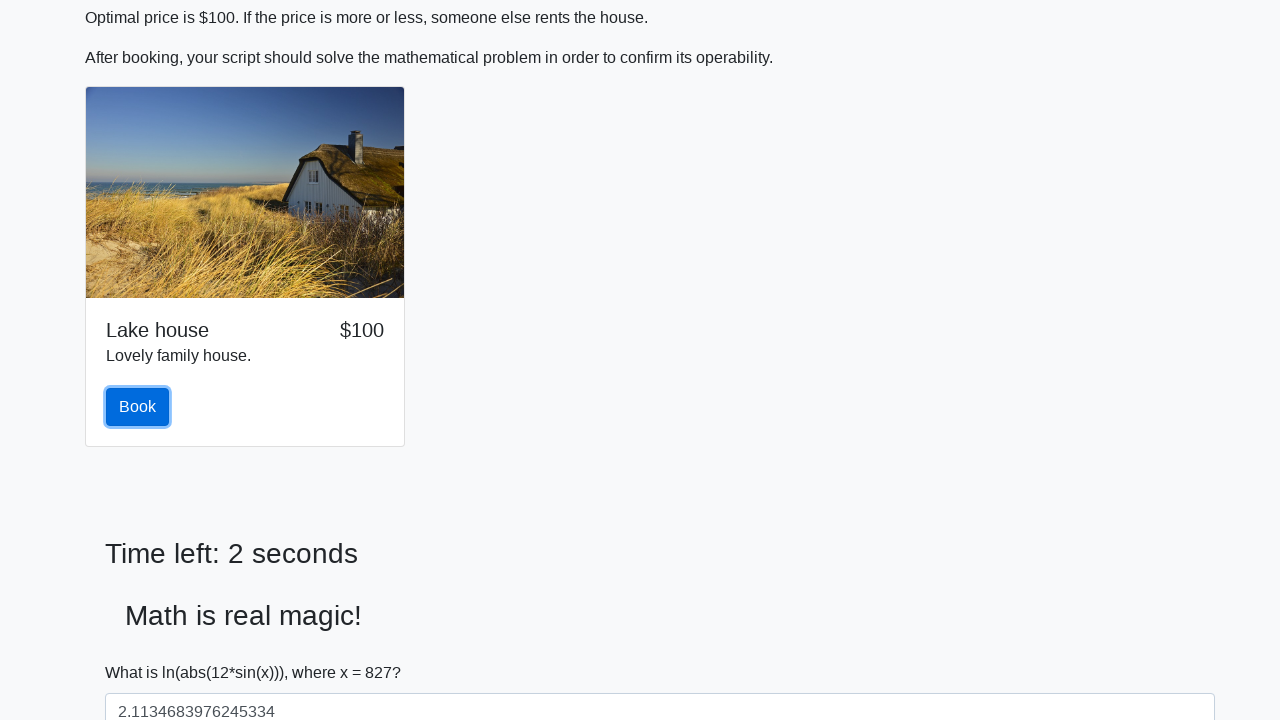

Clicked solve button to submit solution at (143, 651) on #solve
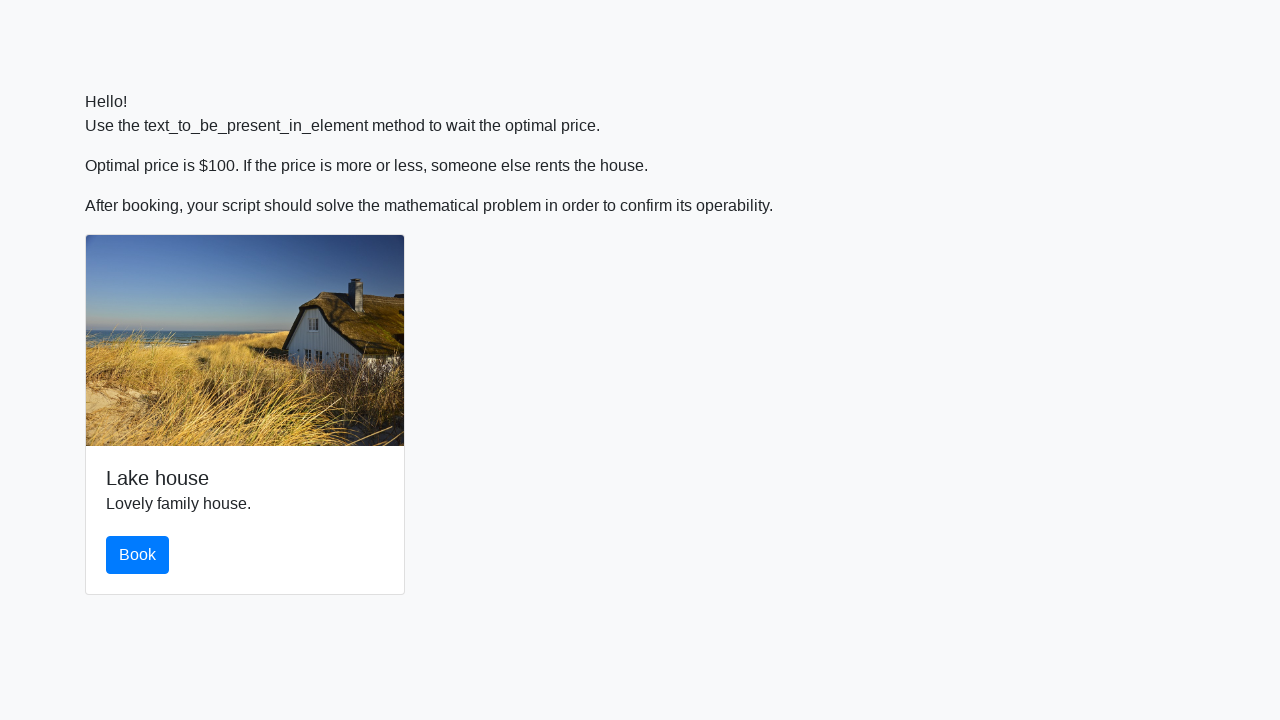

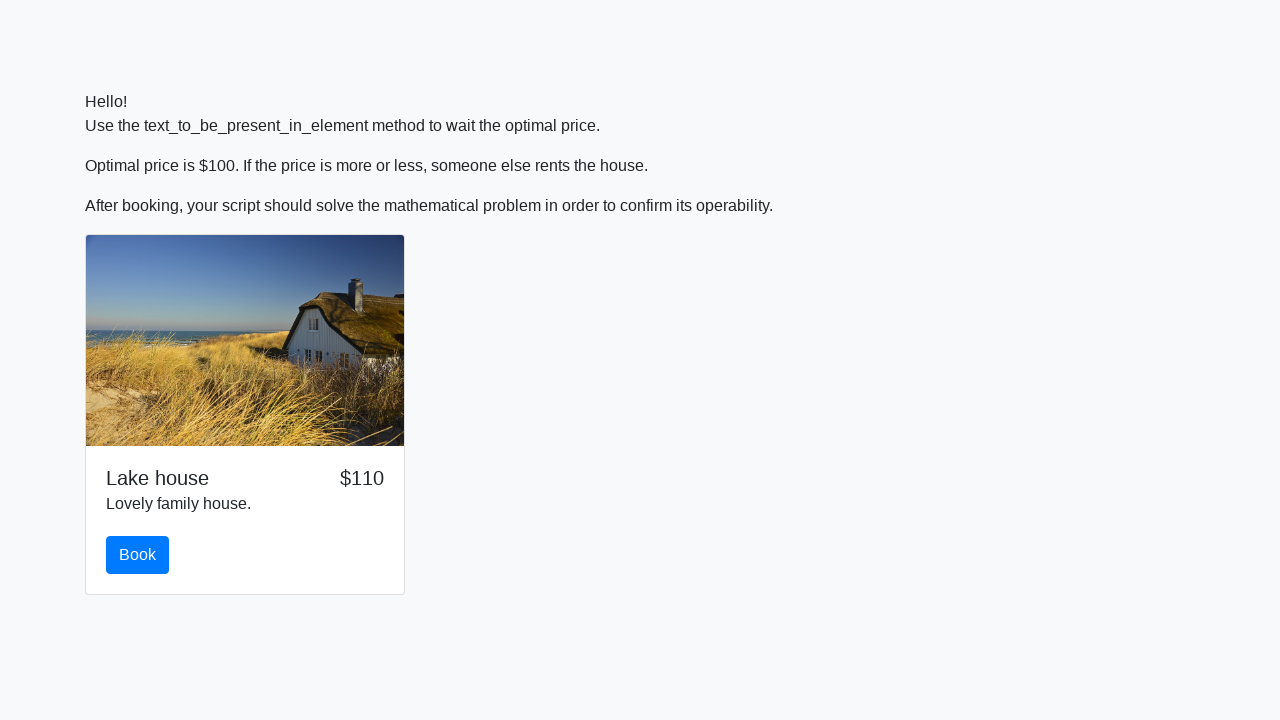